Navigates to DuckDuckGo and verifies the page title

Starting URL: https://duckduckgo.com/

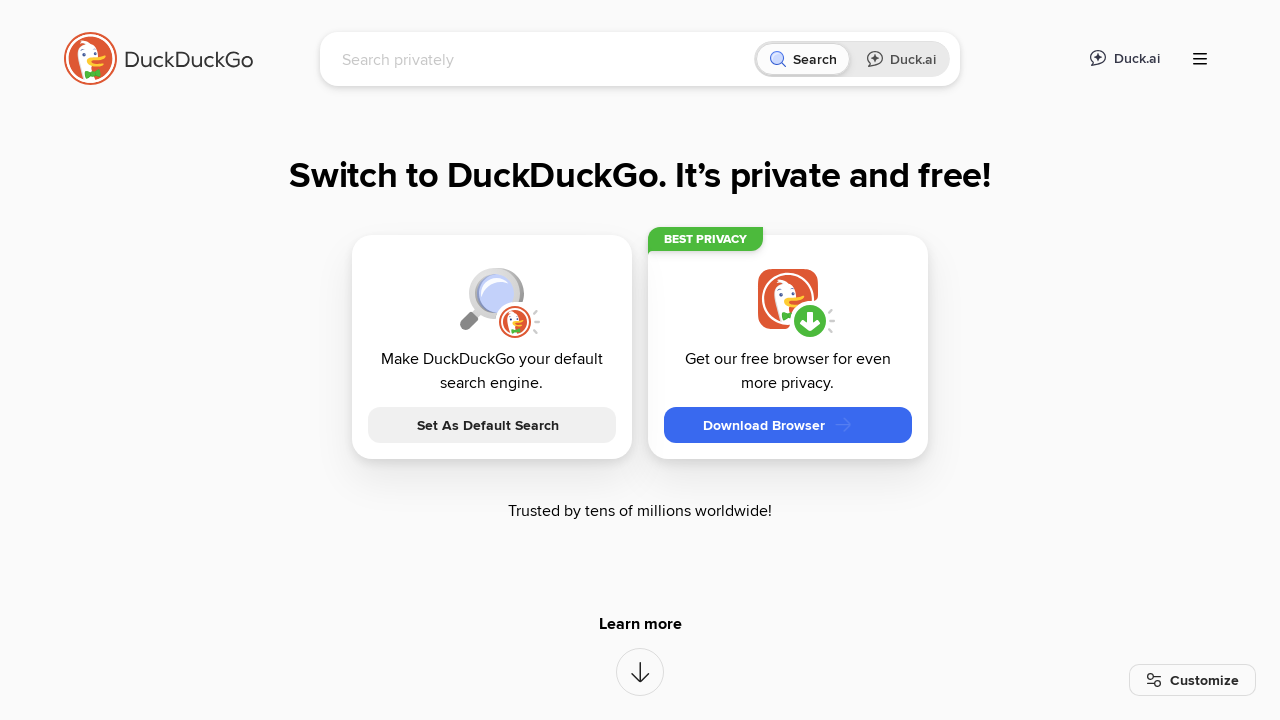

Verified page title matches DuckDuckGo or is not Google
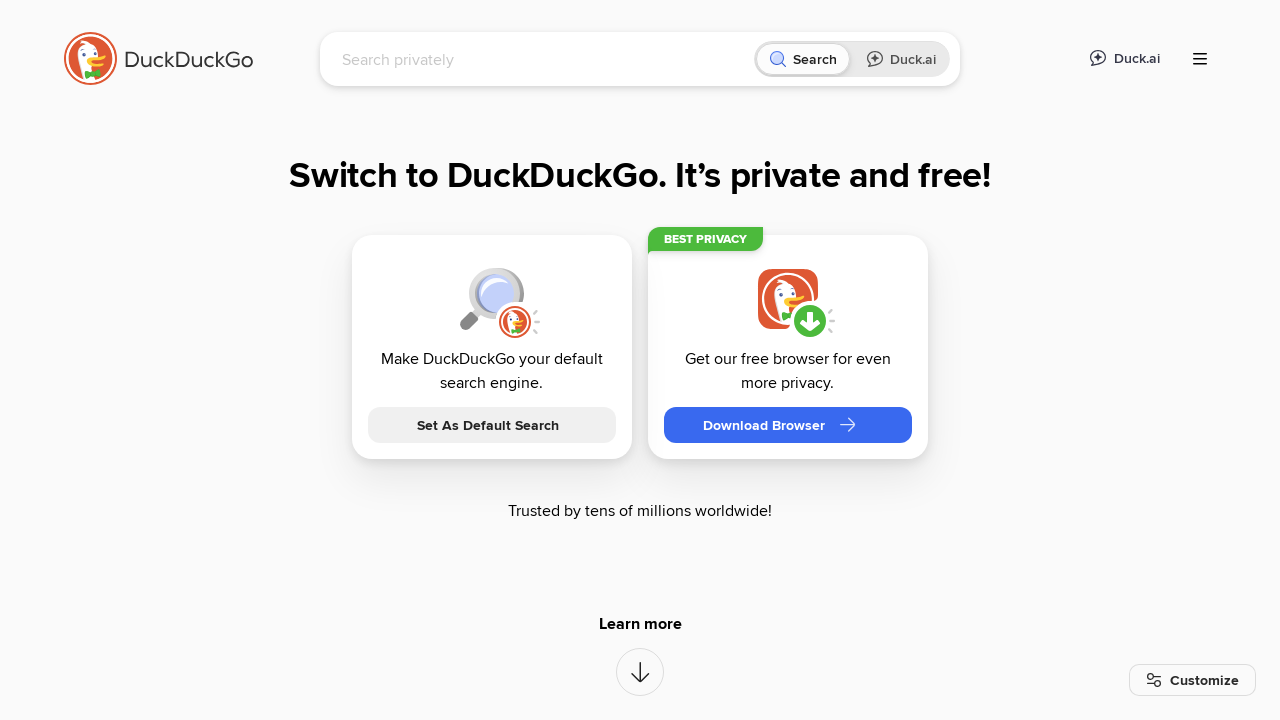

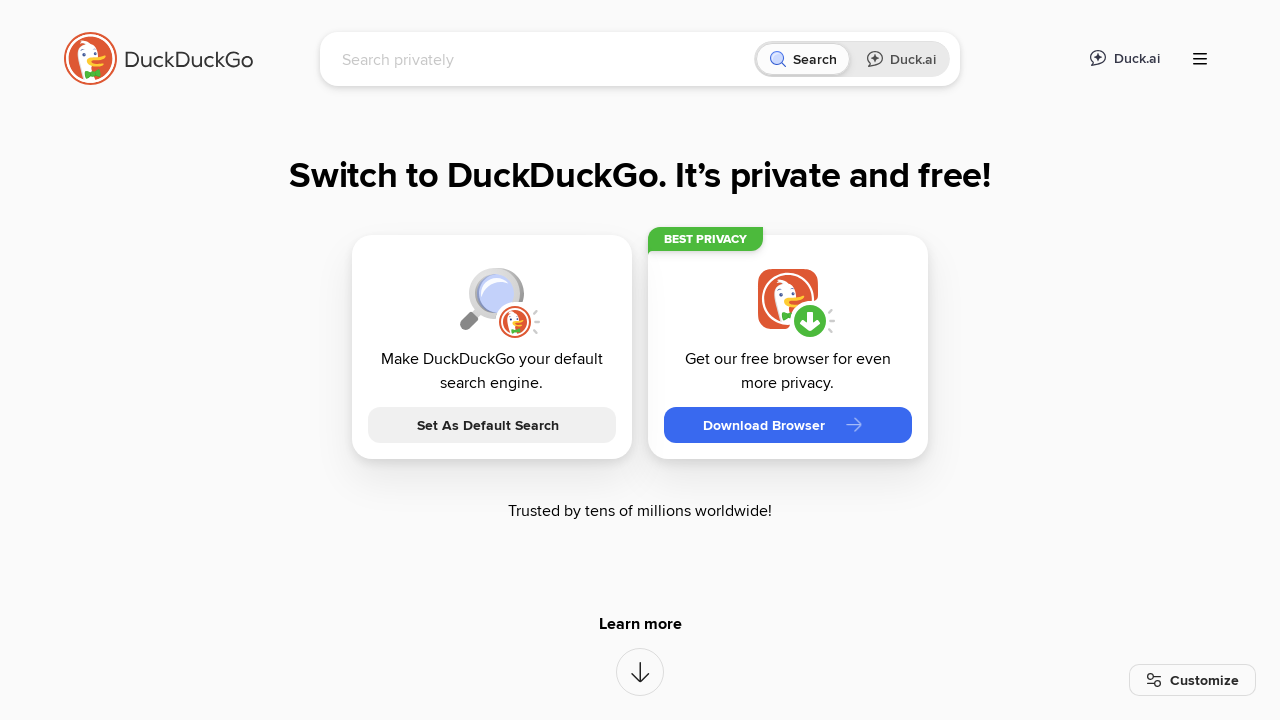